Tests button visibility behavior by clicking a "Hide" button and then checking which other buttons remain visible on the page

Starting URL: http://uitestingplayground.com/visibility

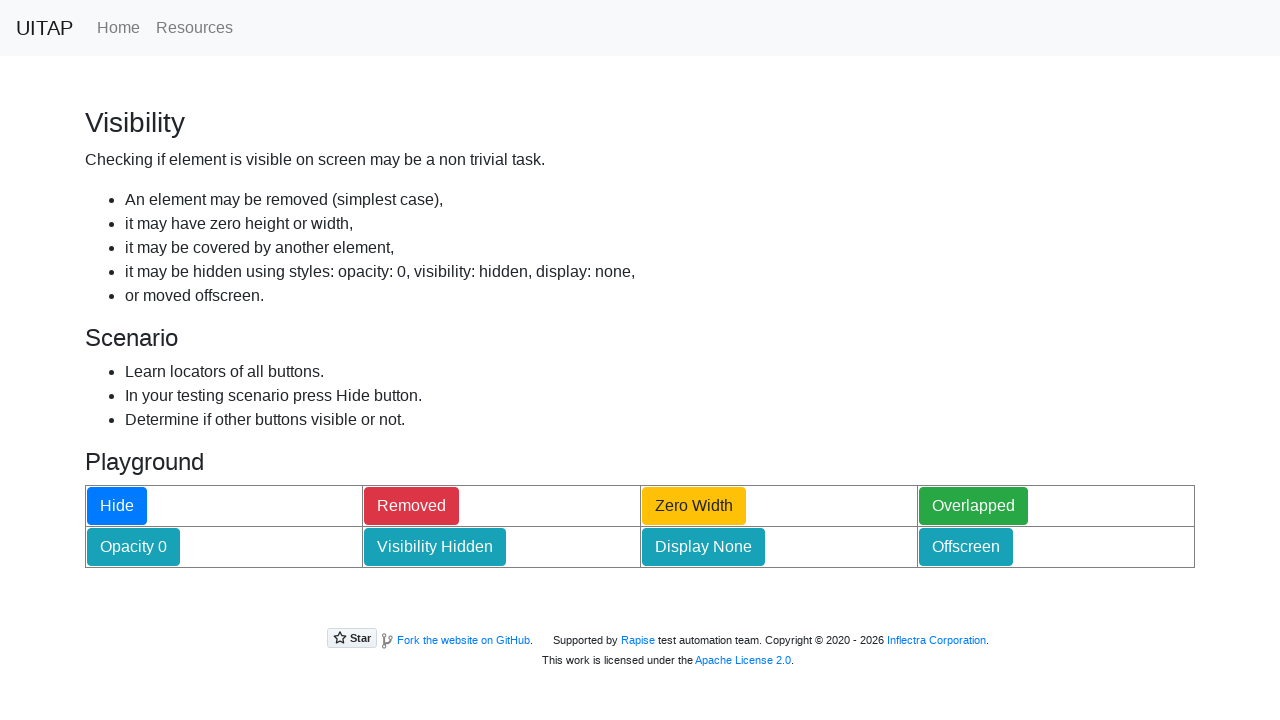

Clicked Hide button to trigger visibility changes at (117, 506) on #hideButton
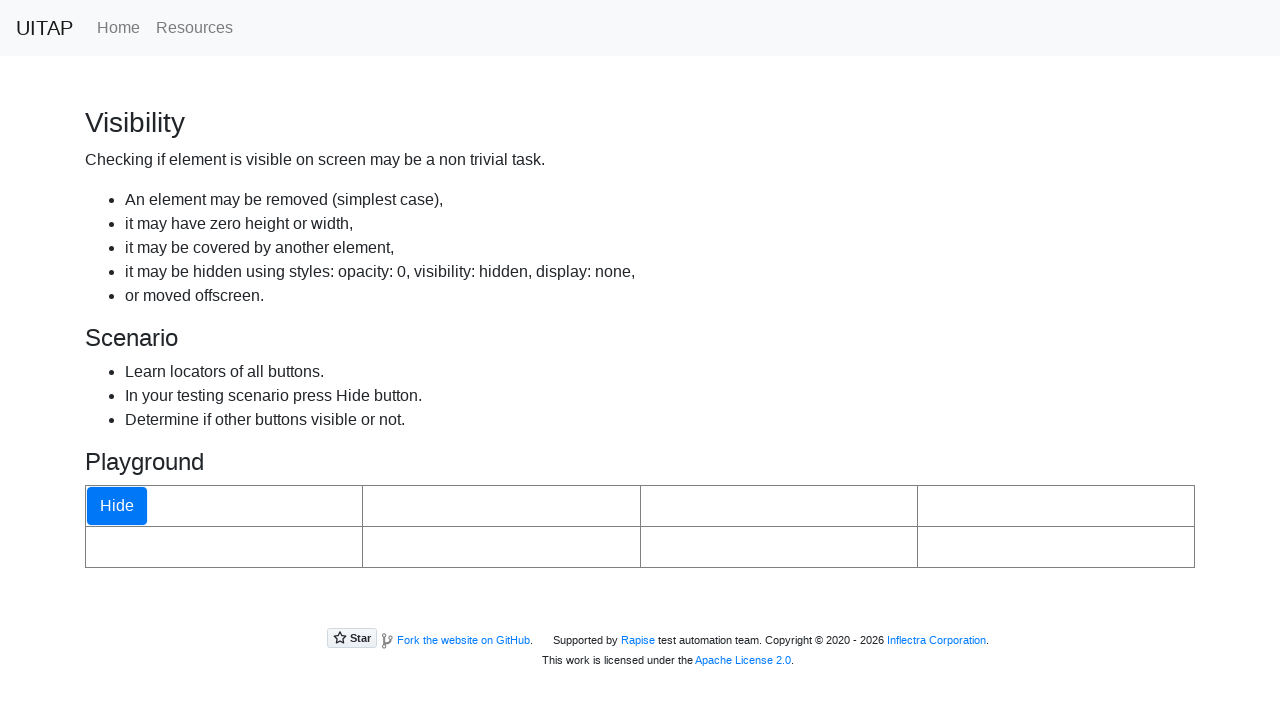

Waited for visibility changes to take effect
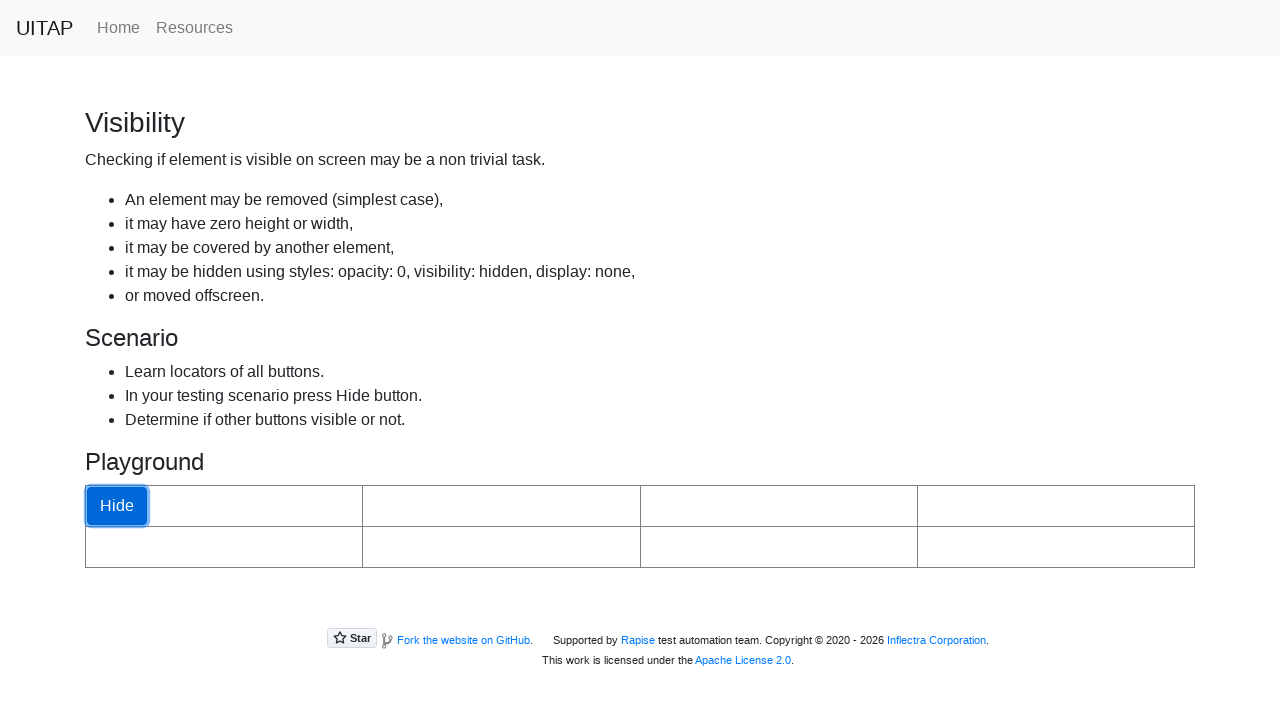

Located all buttons in the table
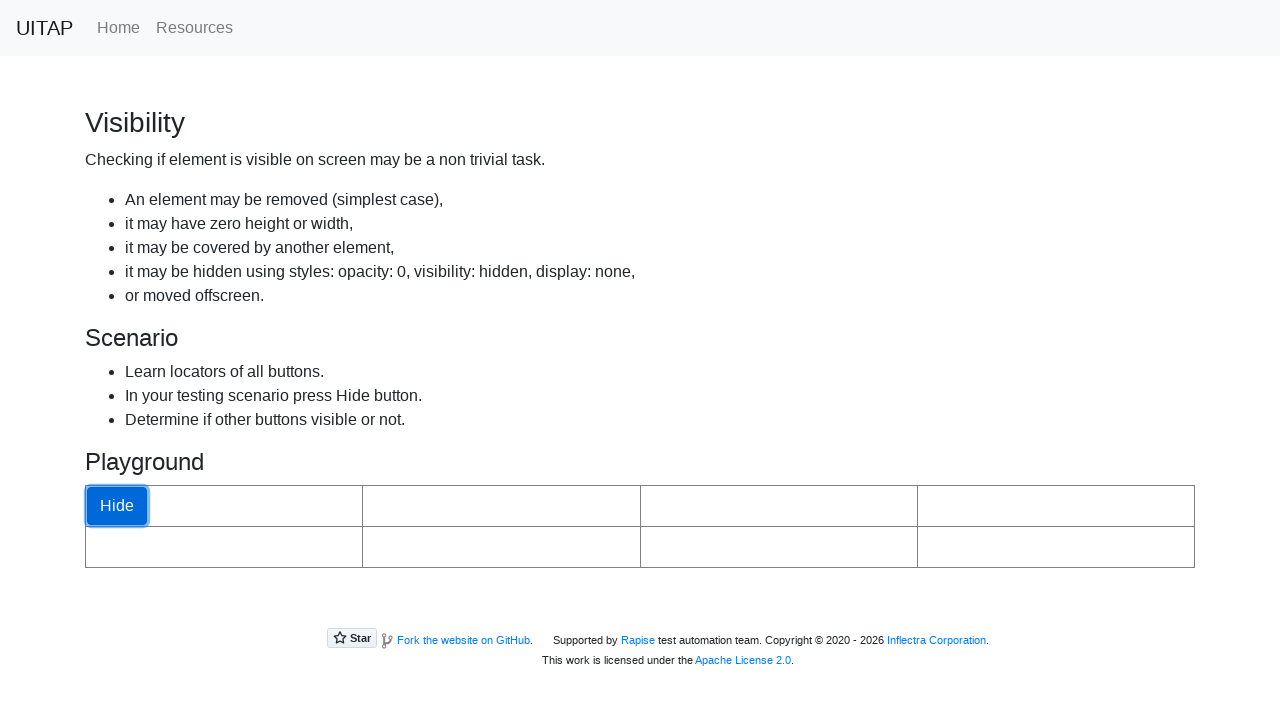

Found visible button: Hide
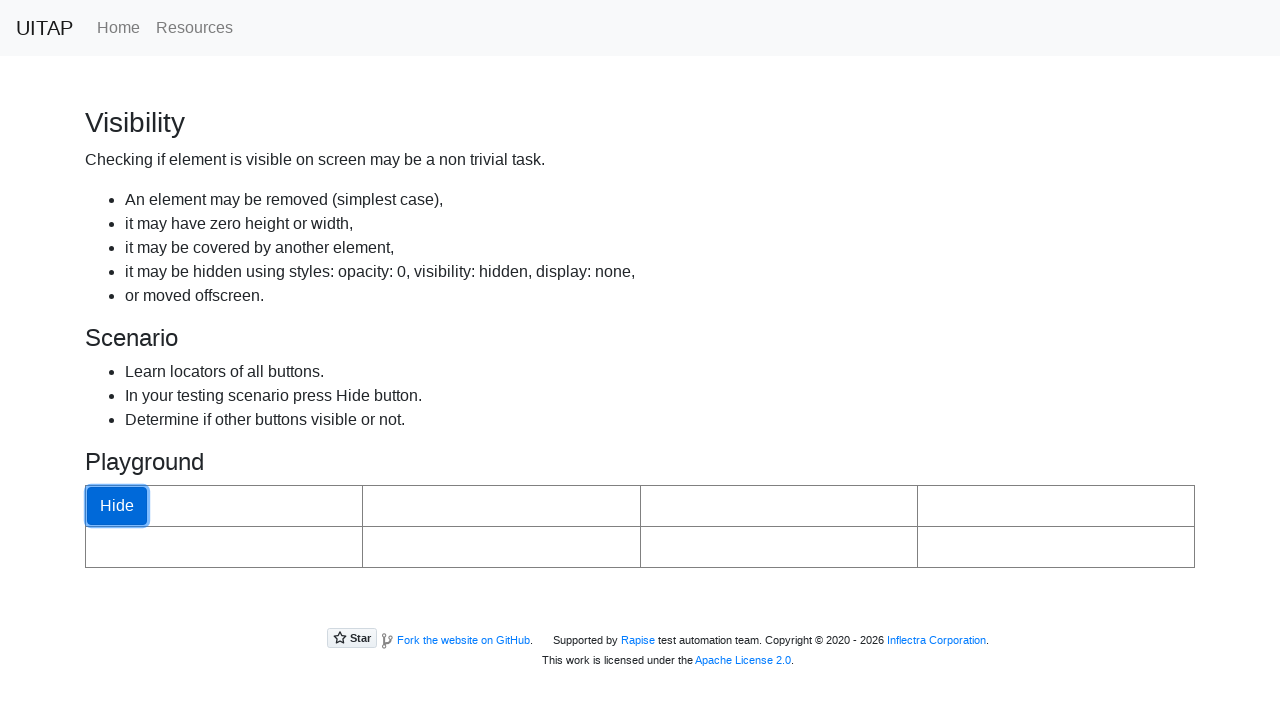

Found visible button: Overlapped
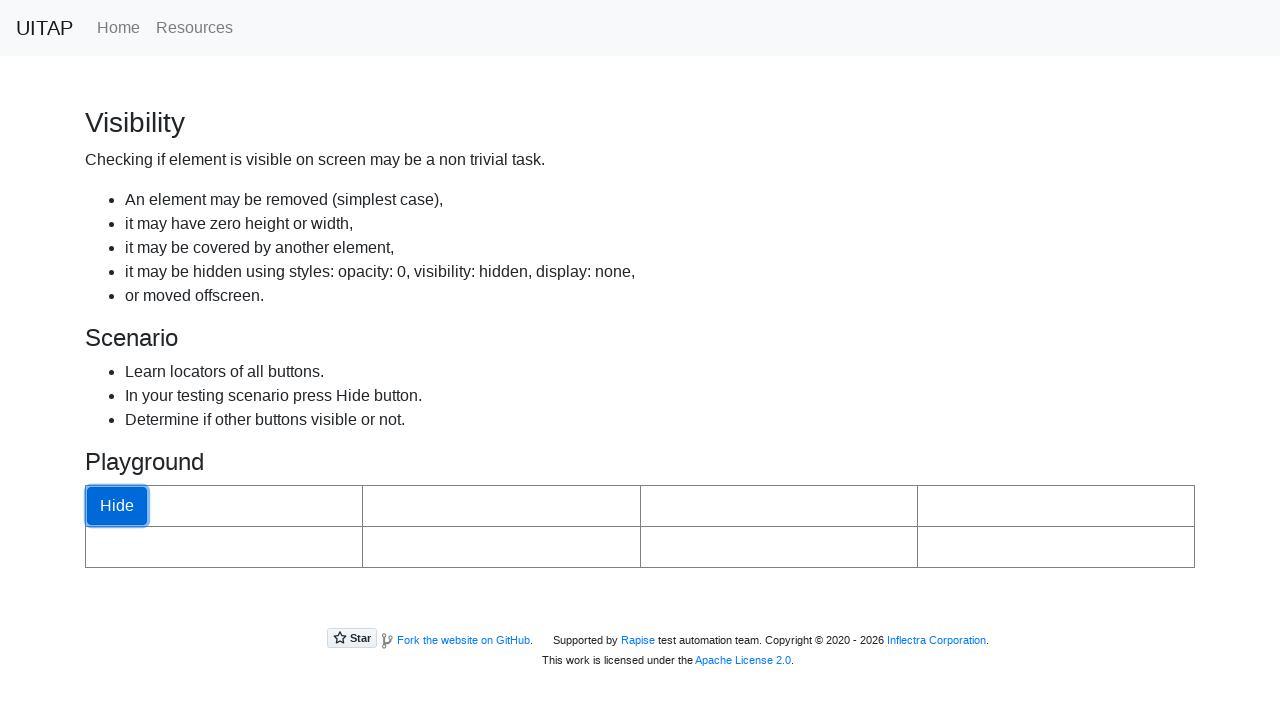

Found visible button: Opacity 0
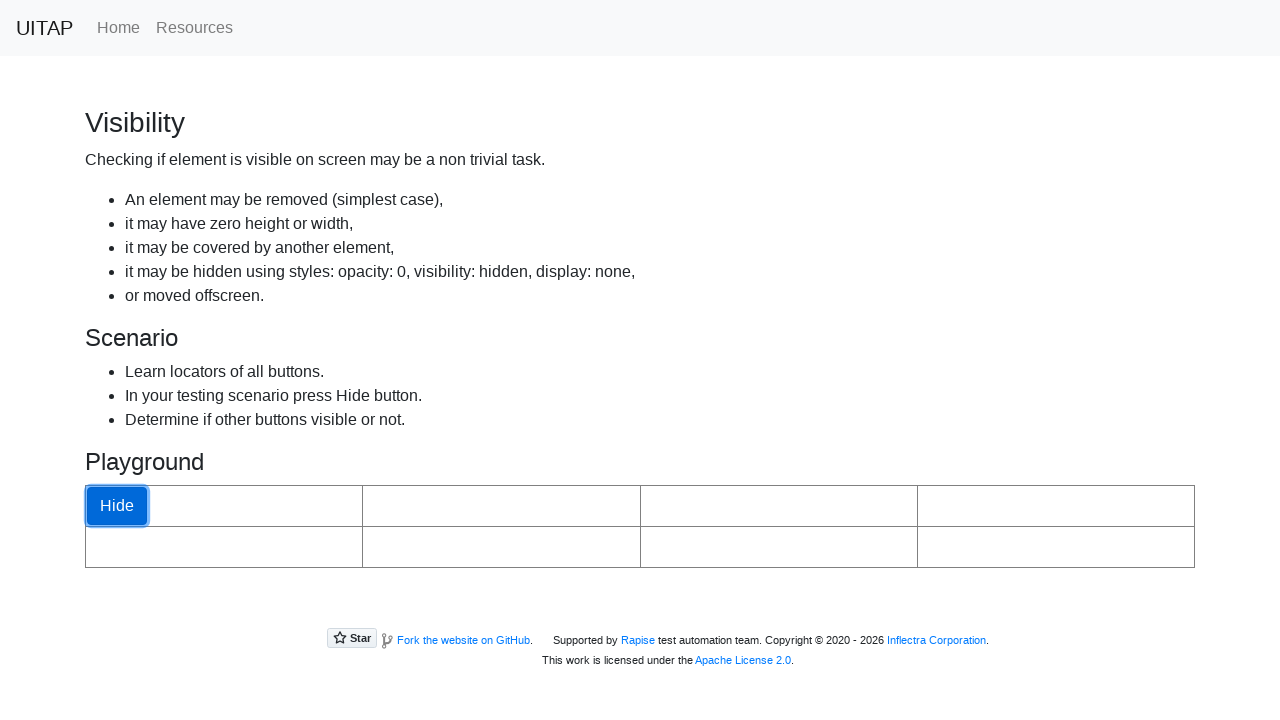

Found visible button: Offscreen
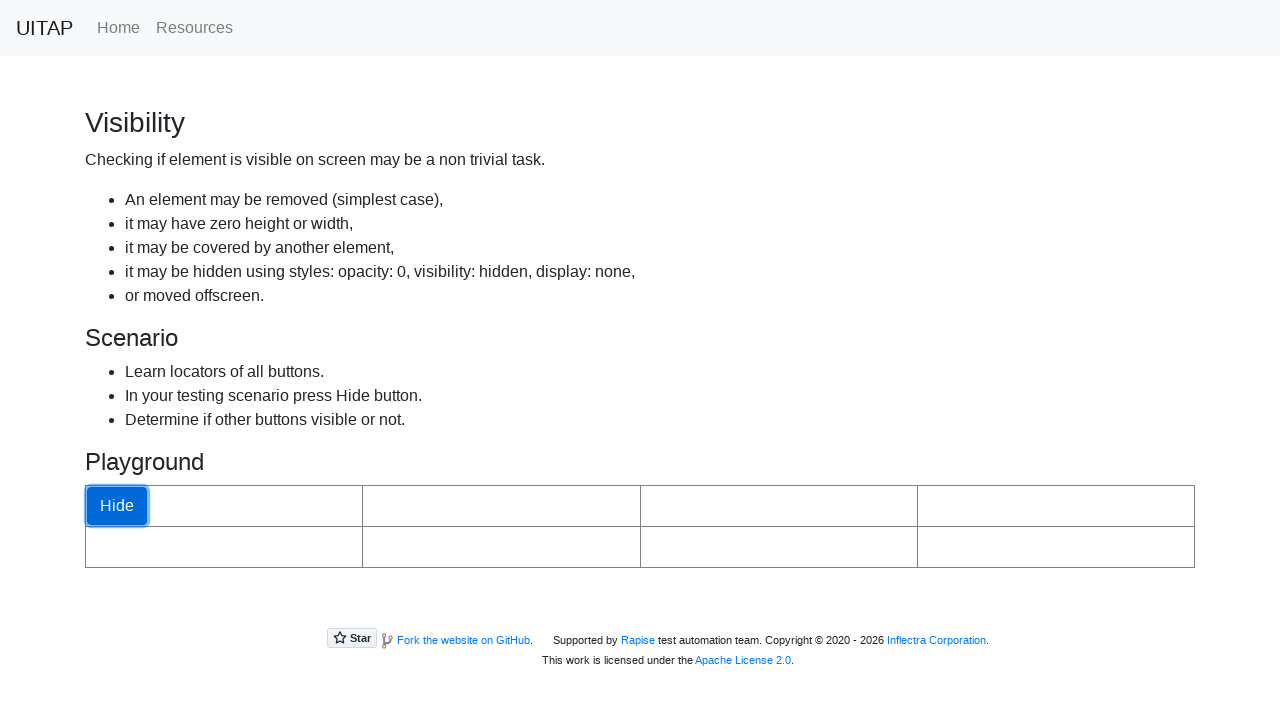

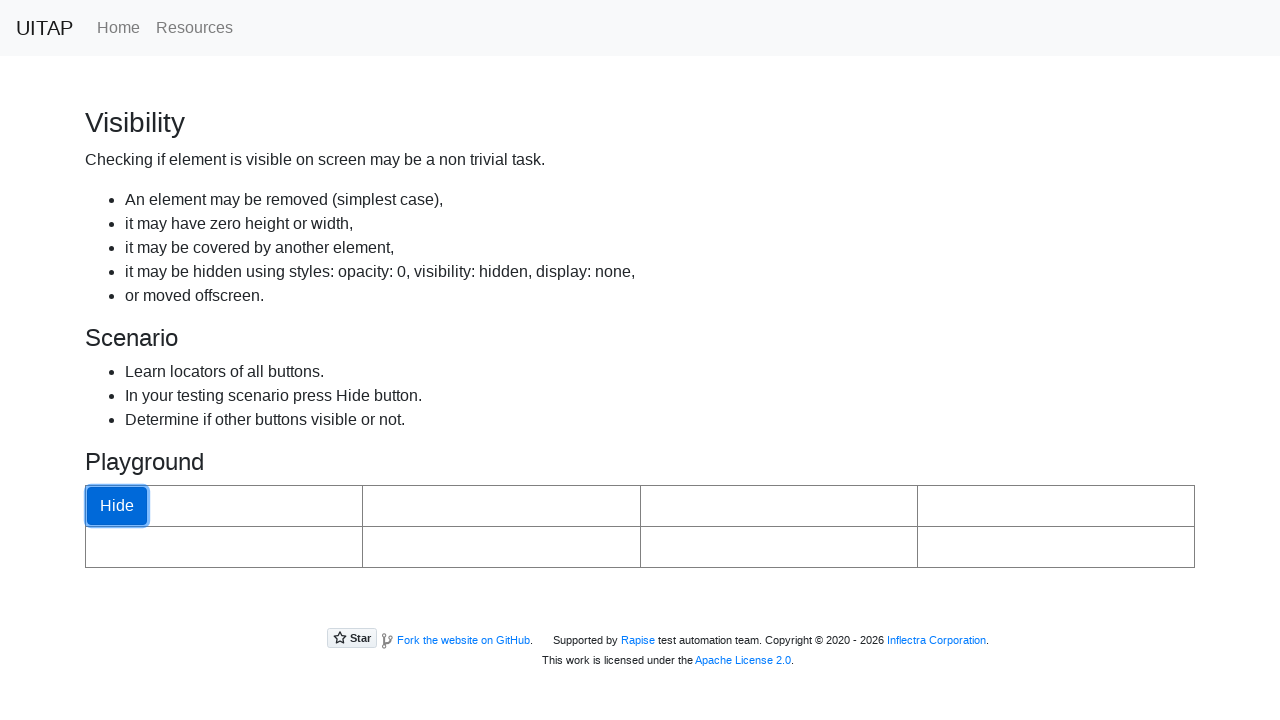